Performs a math calculation using two numbers and an operator, then enters the result

Starting URL: https://obstaclecourse.tricentis.com/Obstacles/32403

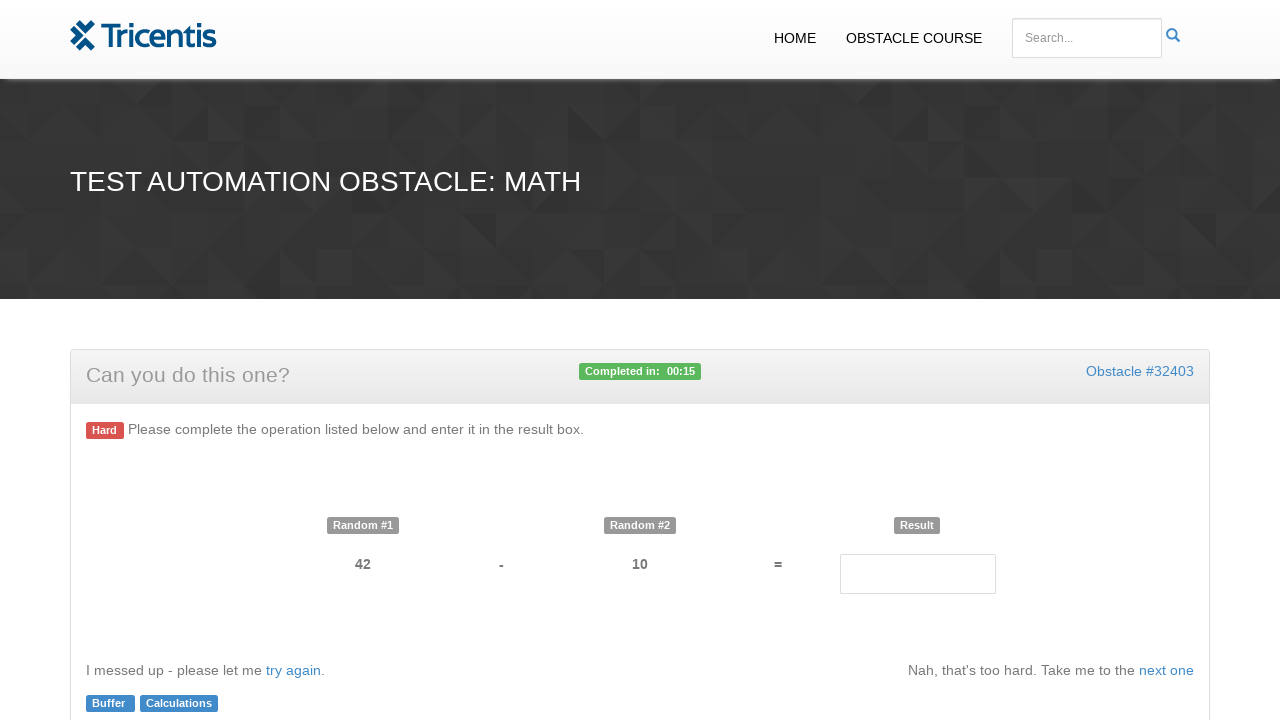

Retrieved first number value
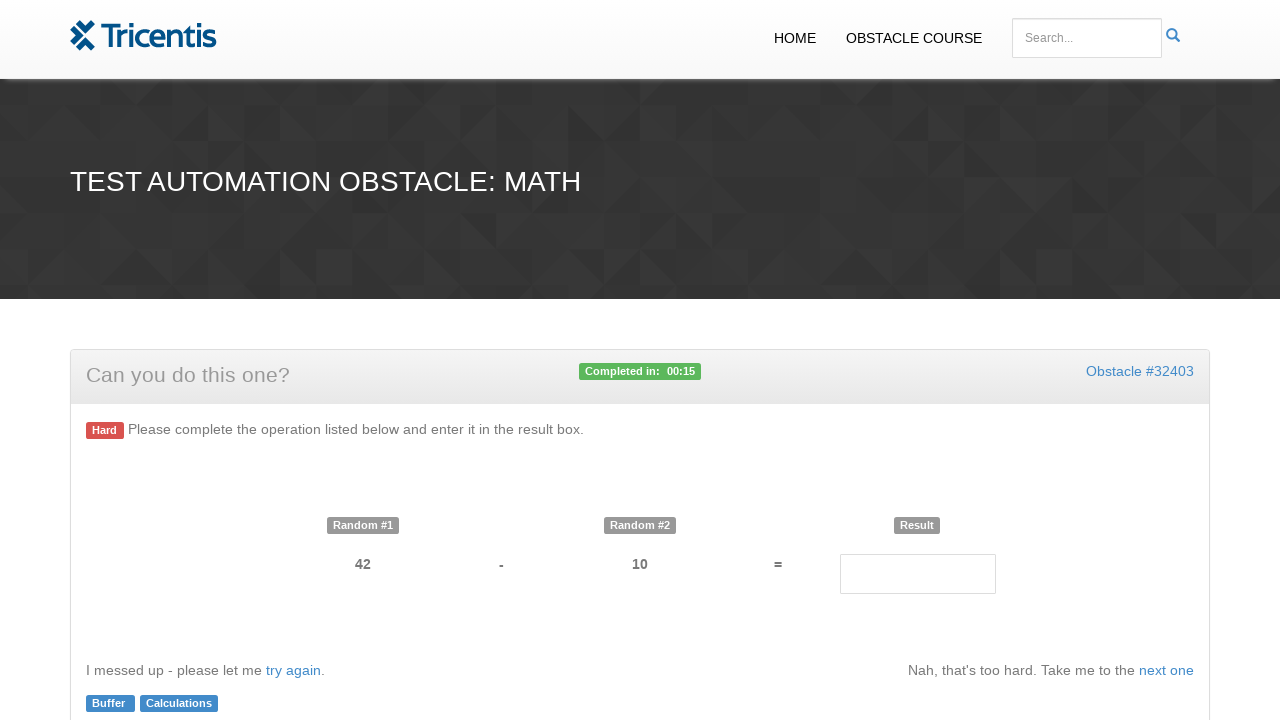

Retrieved second number value
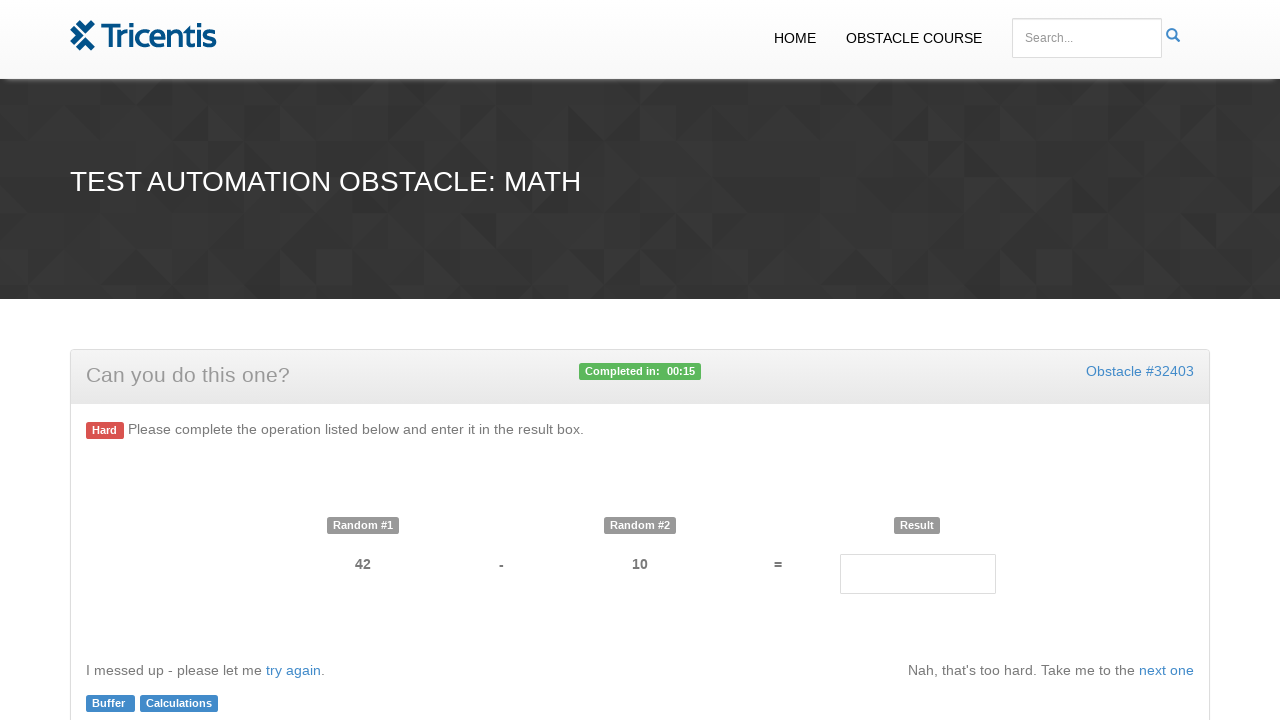

Retrieved operator symbol
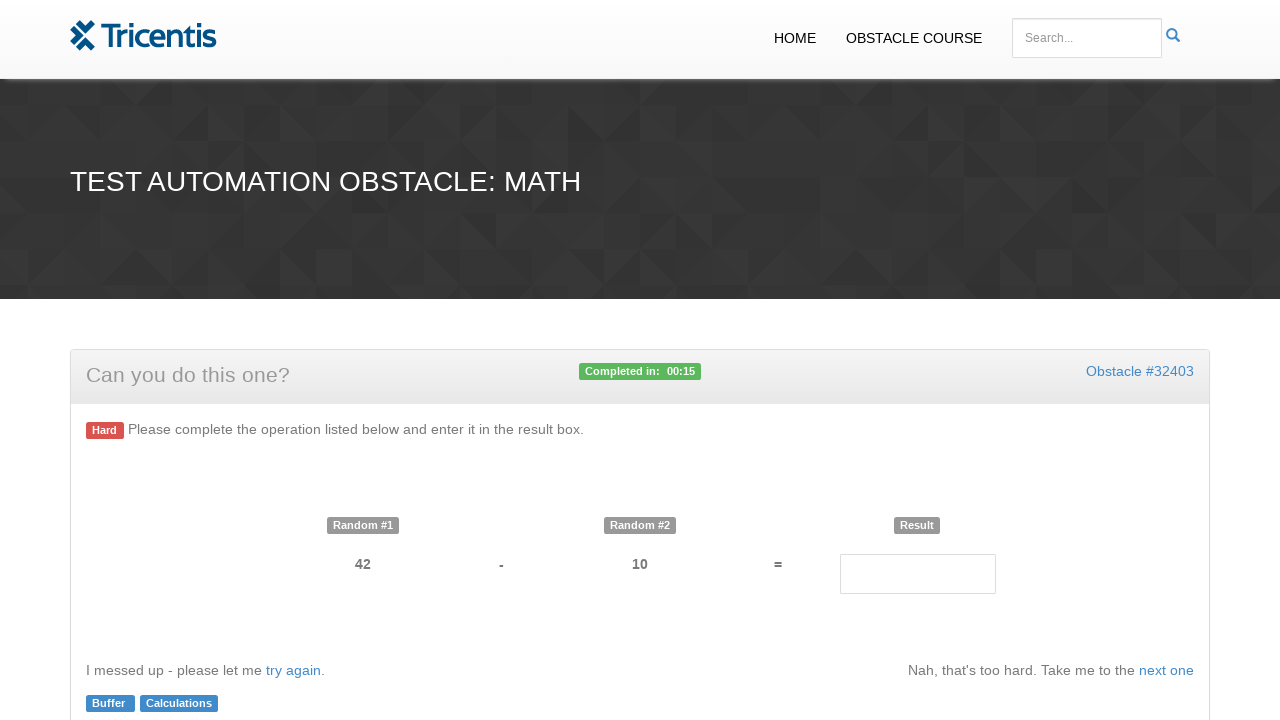

Calculated math result: 42 - 10 = 32
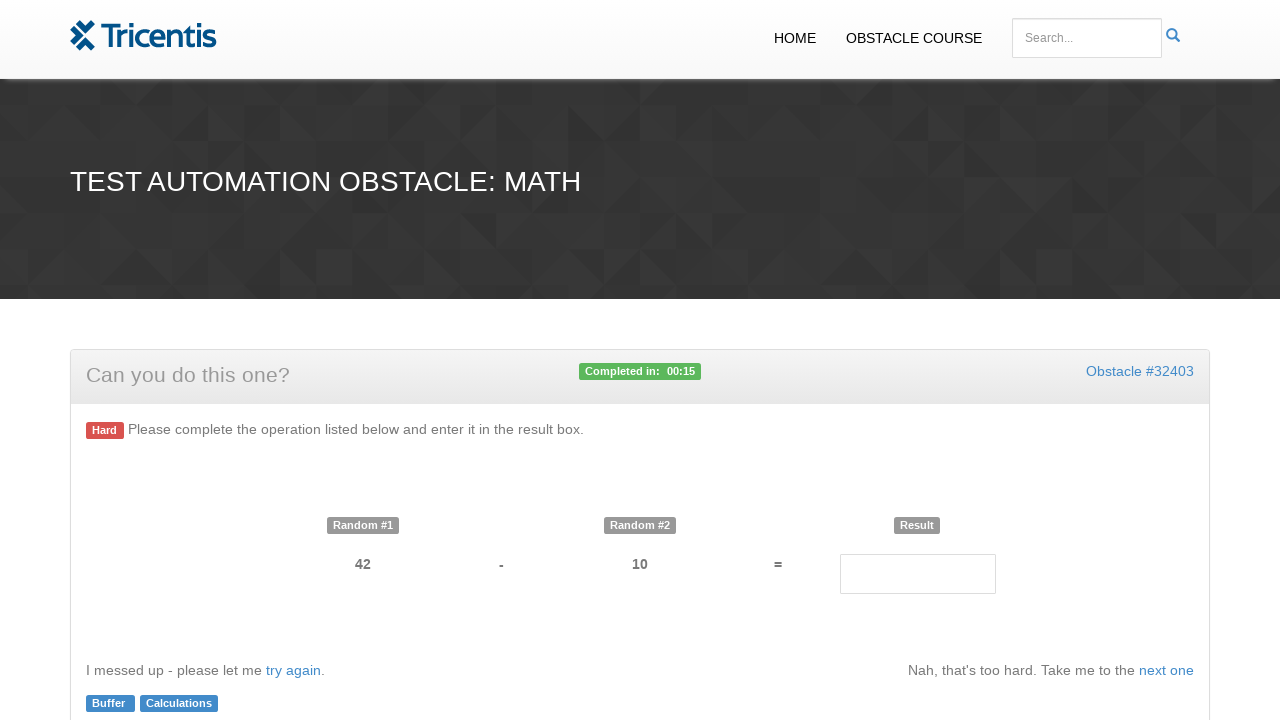

Entered calculated result '32' into result field on #result
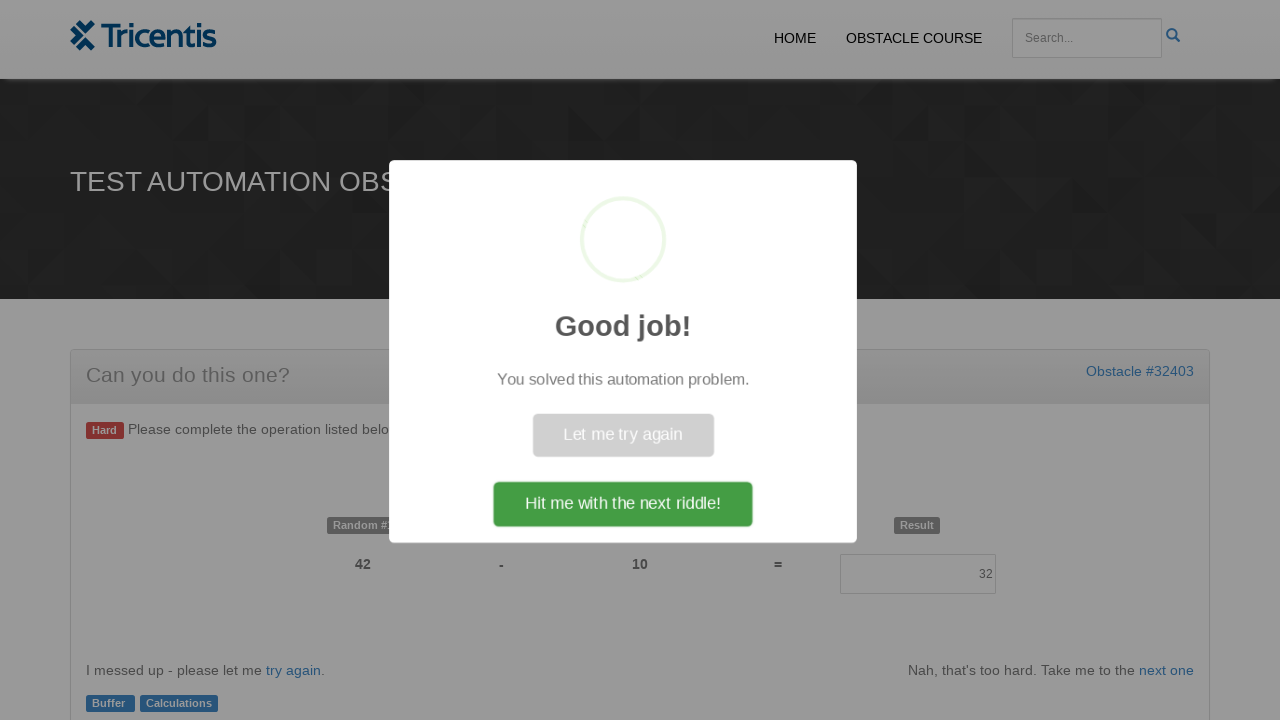

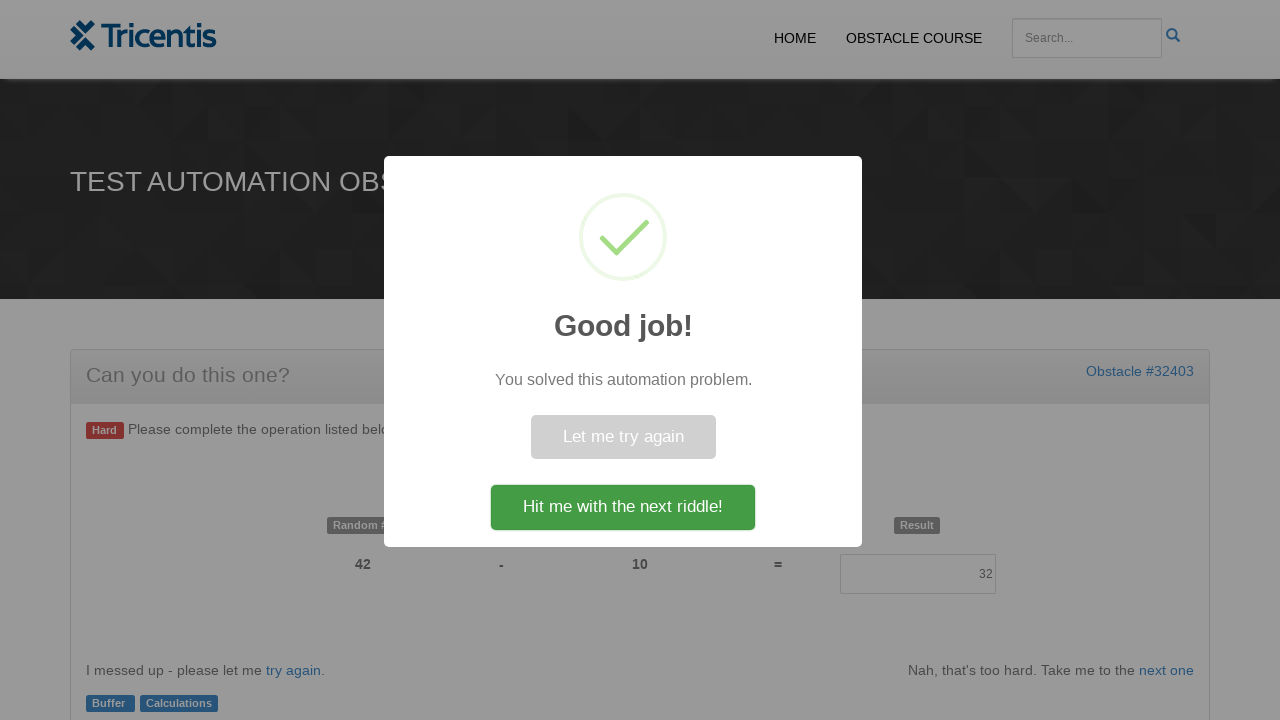